Tests the Add/Remove Elements functionality by clicking the Add button twice to create elements, verifying count, then removing one element and verifying the updated count

Starting URL: https://the-internet.herokuapp.com/

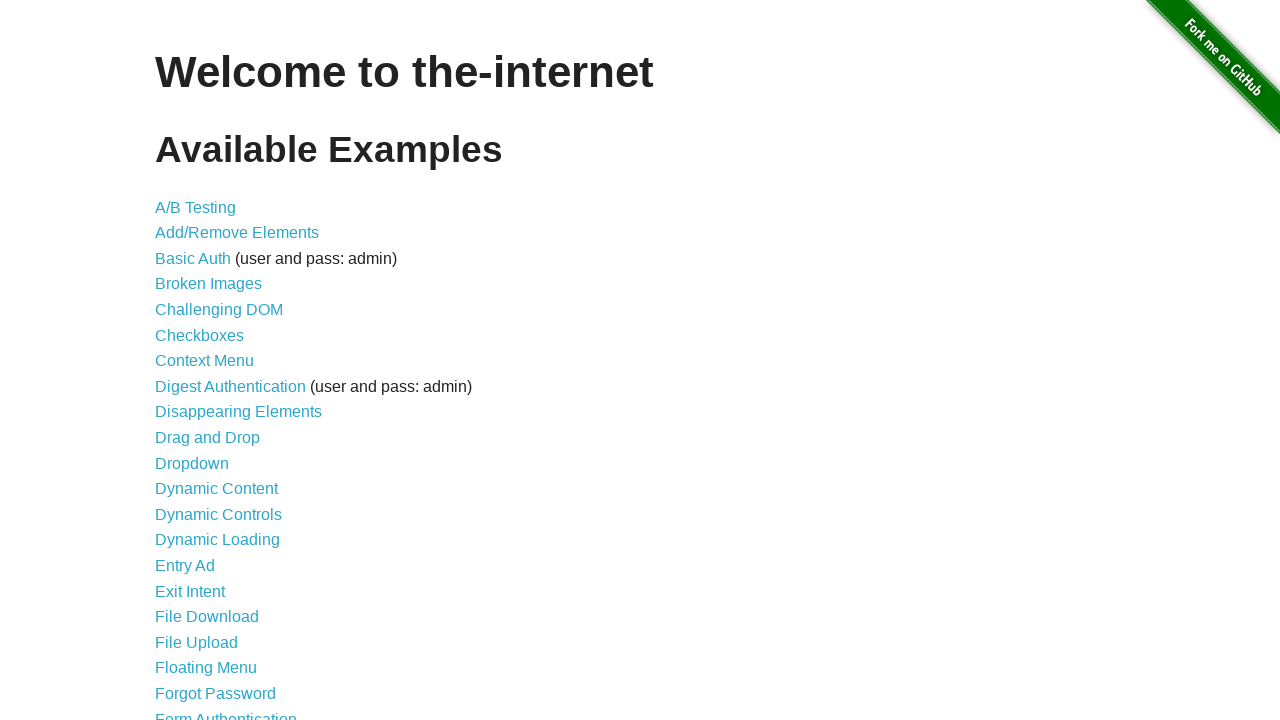

Clicked on Add/Remove Elements link at (237, 233) on xpath=//*[@id="content"]/ul/li[2]/a
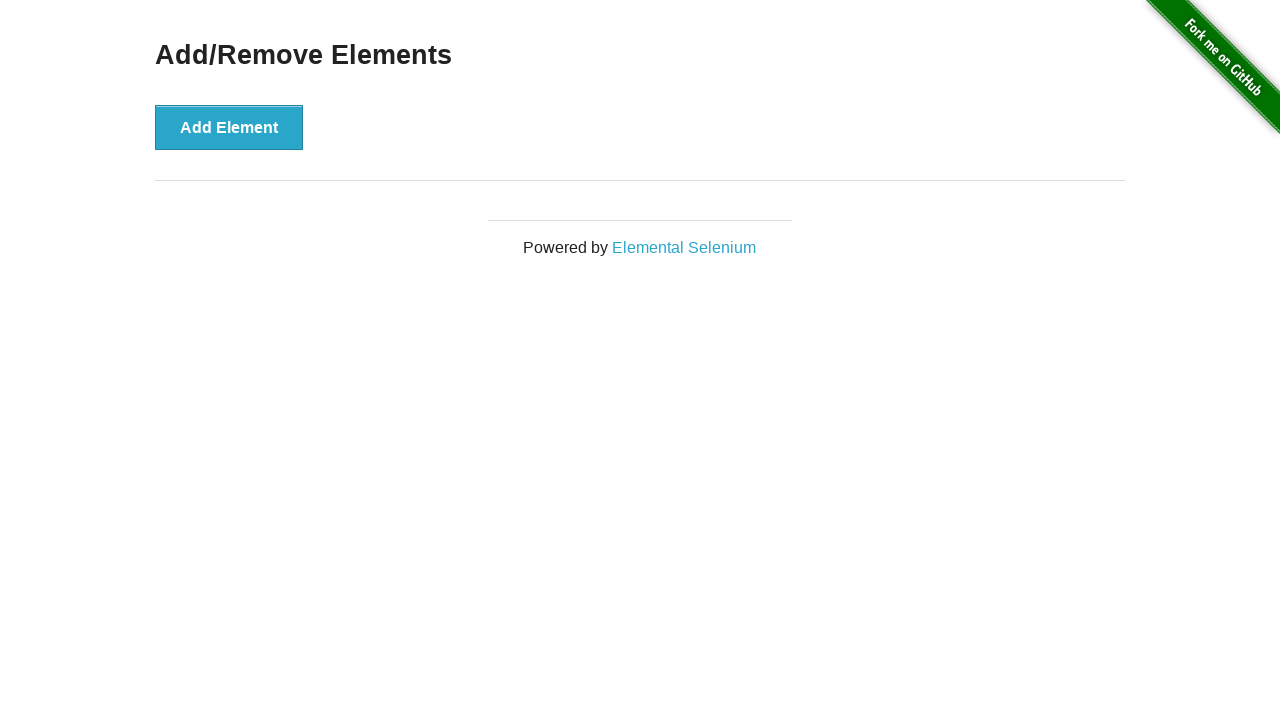

Clicked Add Element button (first time) at (229, 127) on xpath=//*[@id="content"]/div/button
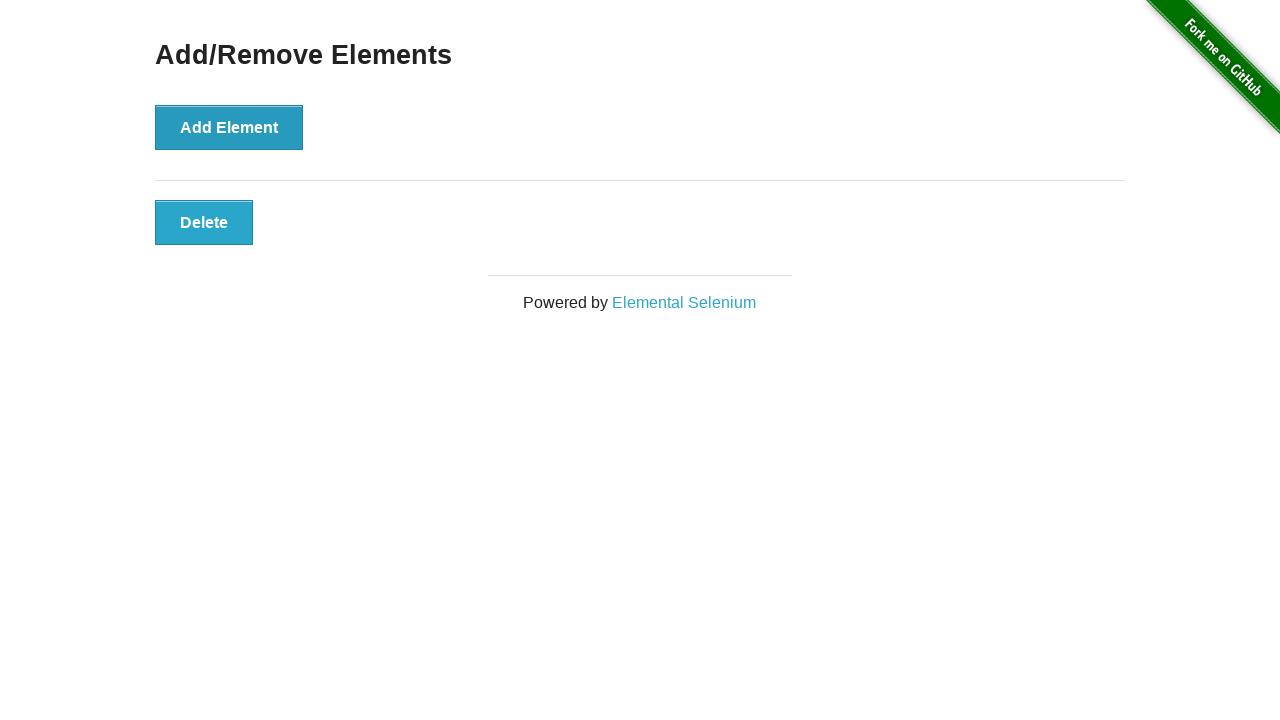

Clicked Add Element button (second time) at (229, 127) on xpath=//*[@id="content"]/div/button
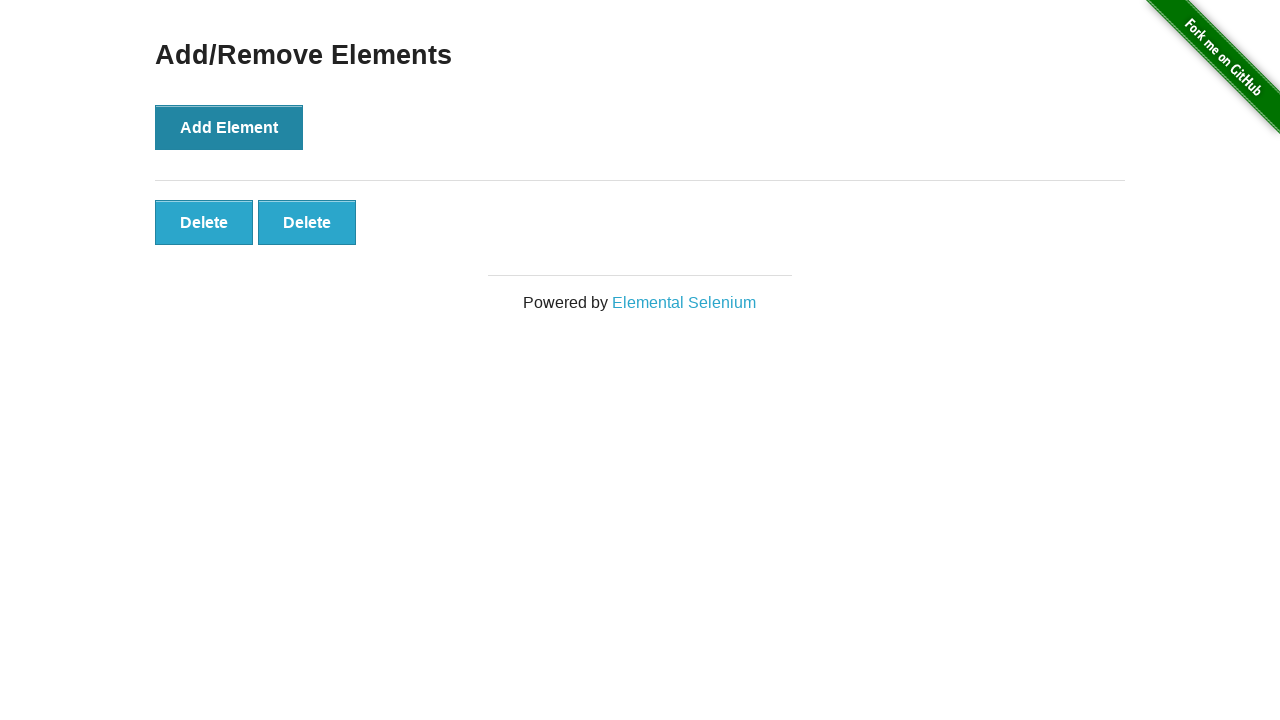

Retrieved all added elements from DOM
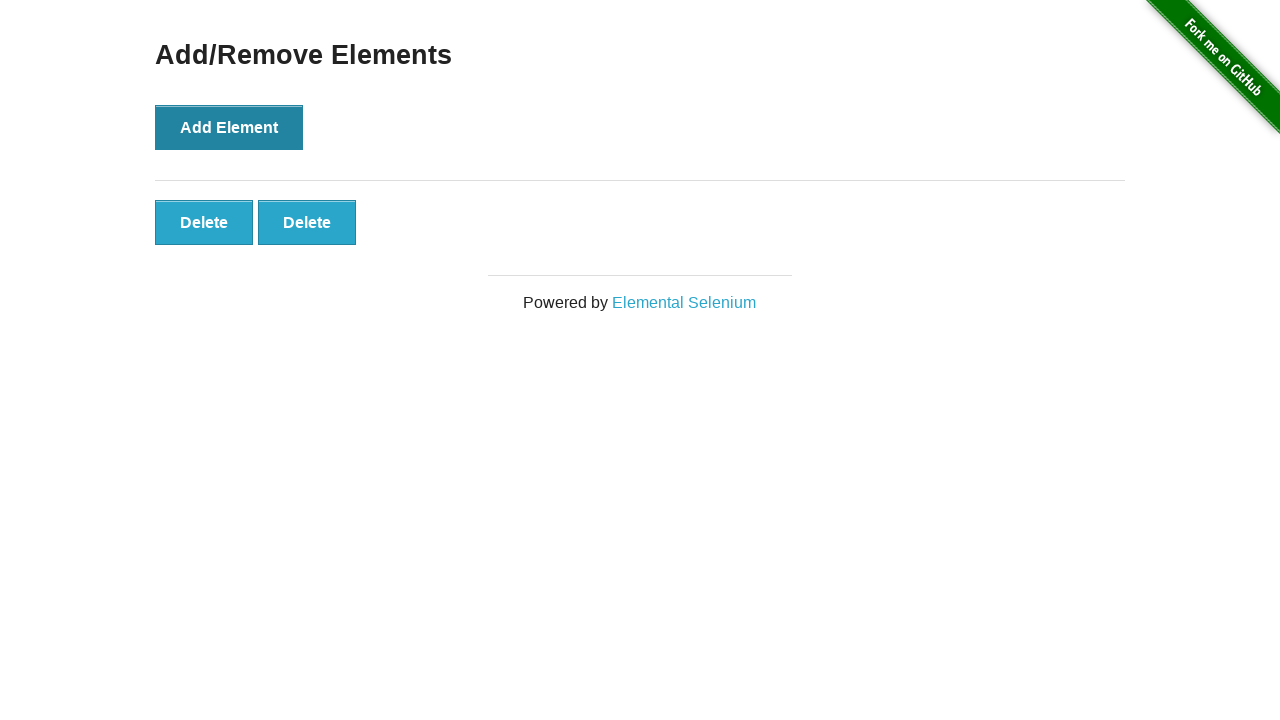

Verified 2 elements were added successfully
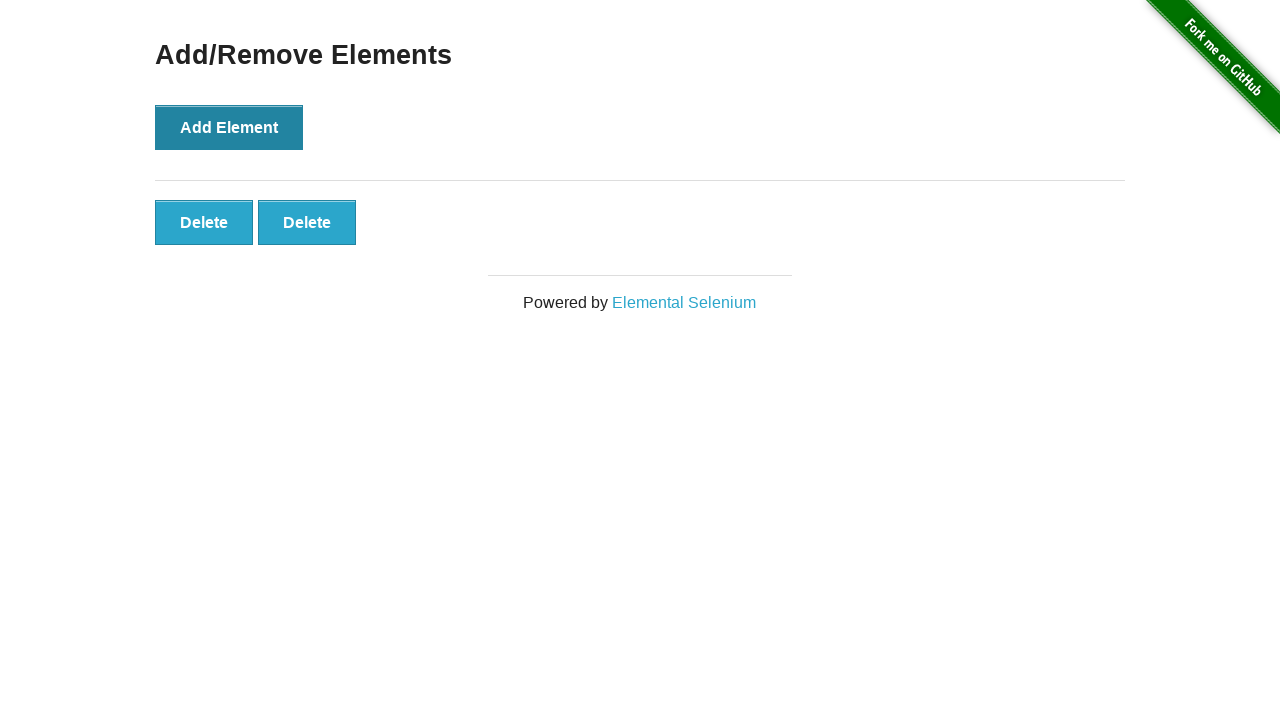

Clicked delete button on the second element at (307, 222) on xpath=//*[@id="elements"]/button[2]
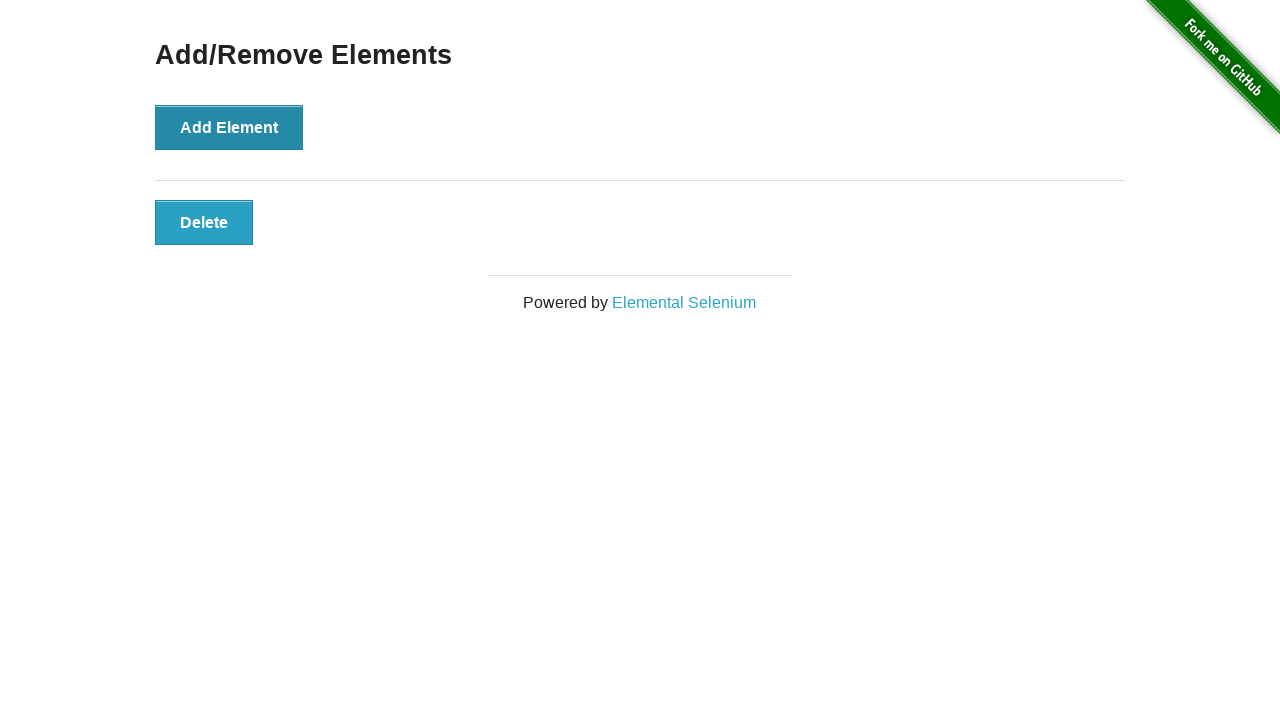

Retrieved all remaining added elements from DOM
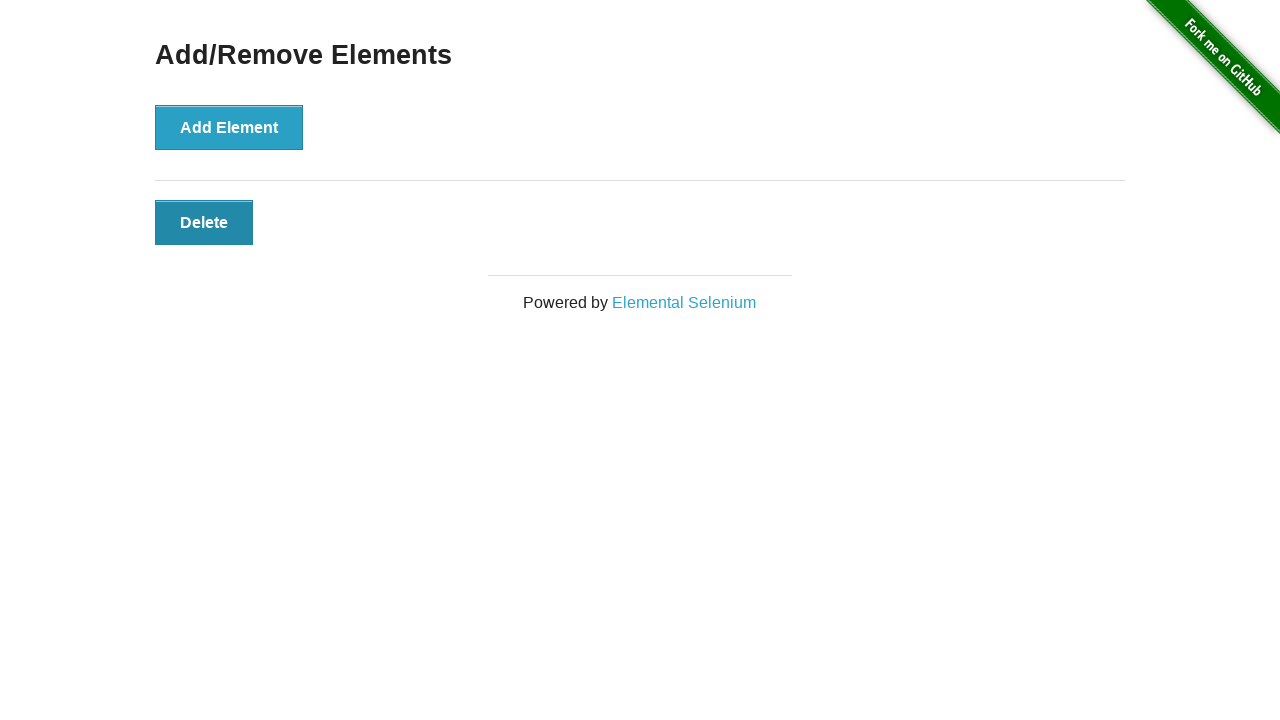

Verified 1 element remains after deletion
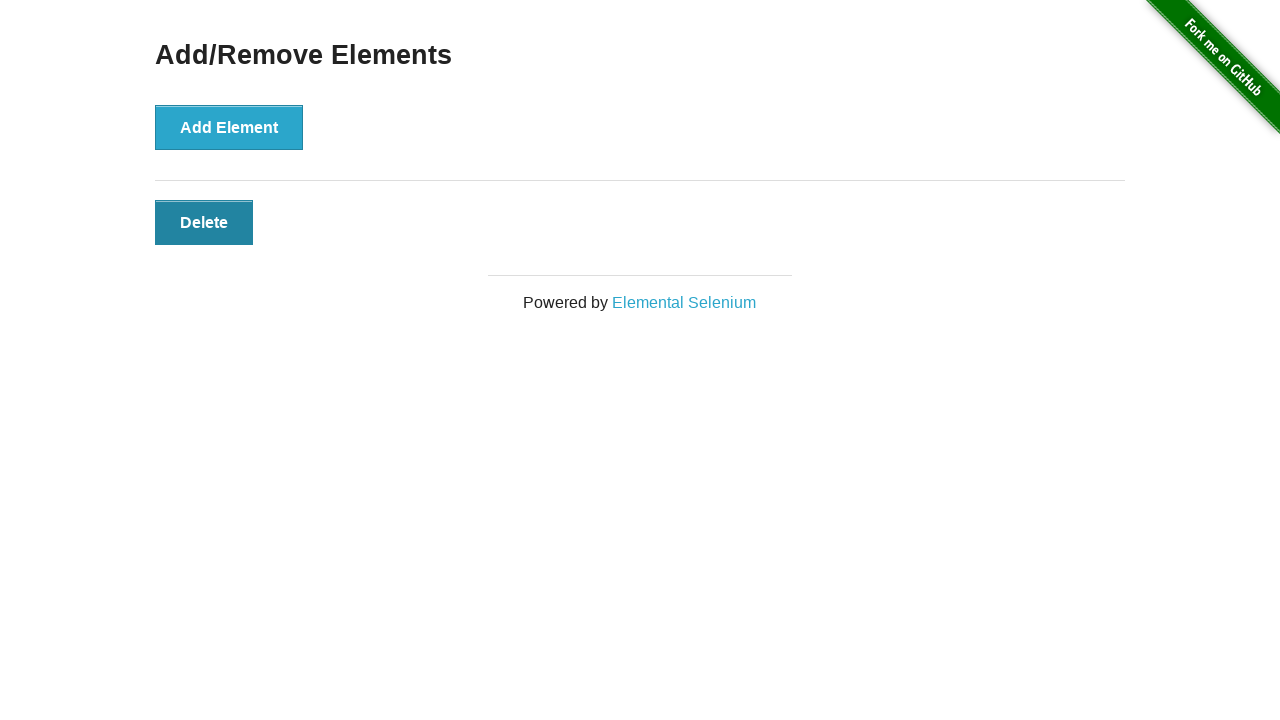

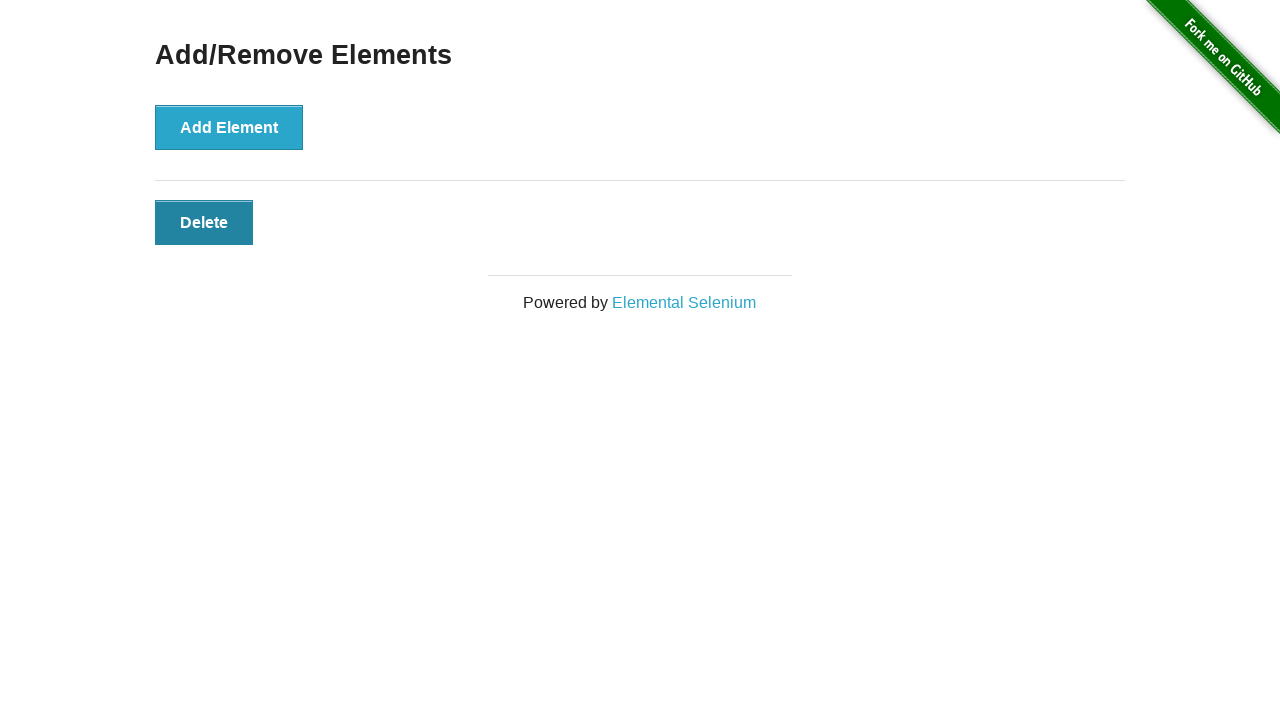